Tests user registration form by filling out all required fields including personal information, address, and account credentials, then submitting the registration

Starting URL: https://parabank.parasoft.com/parabank/register.htm

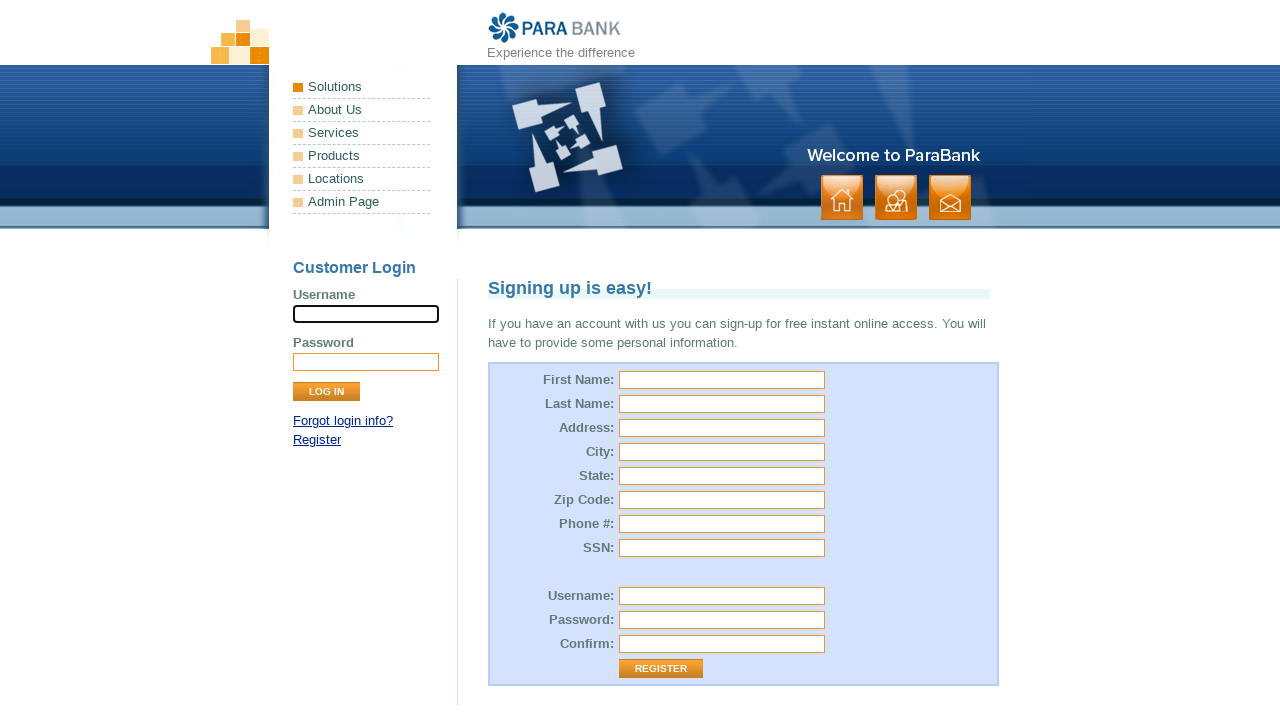

Filled first name field with 'Ali' on #customer\.firstName
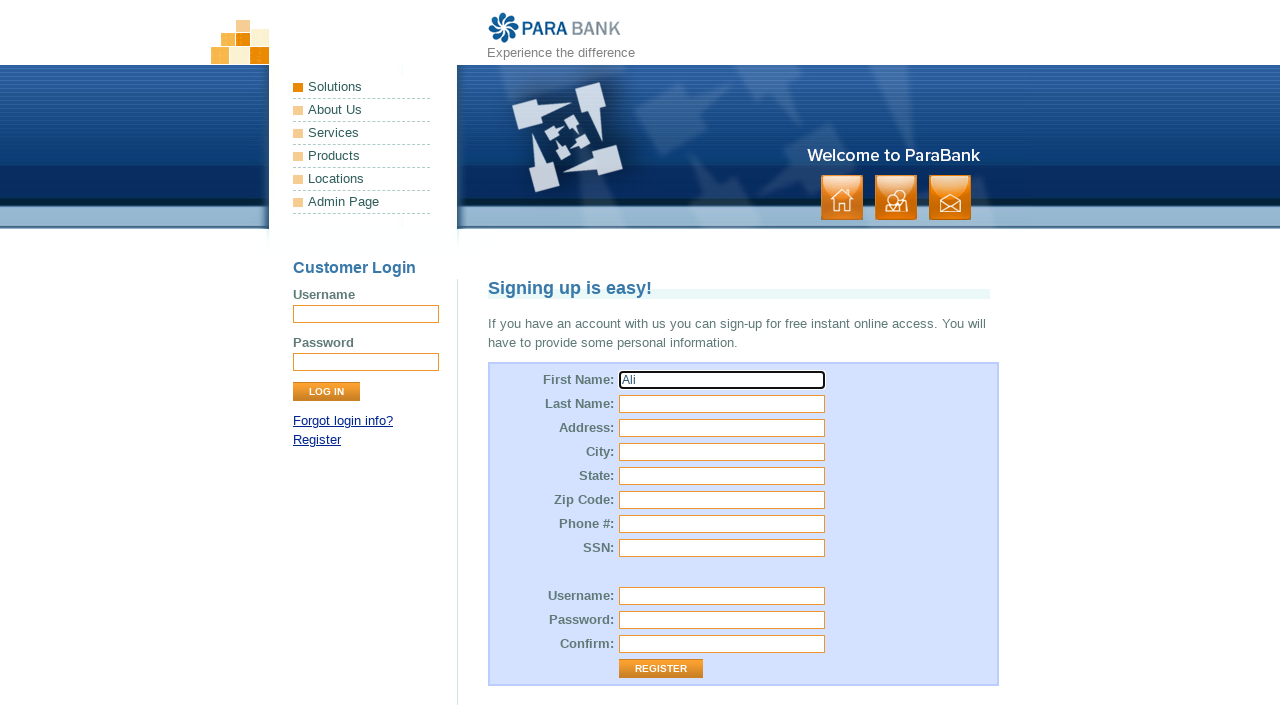

Filled last name field with 'Alican' on input[name='customer.lastName']
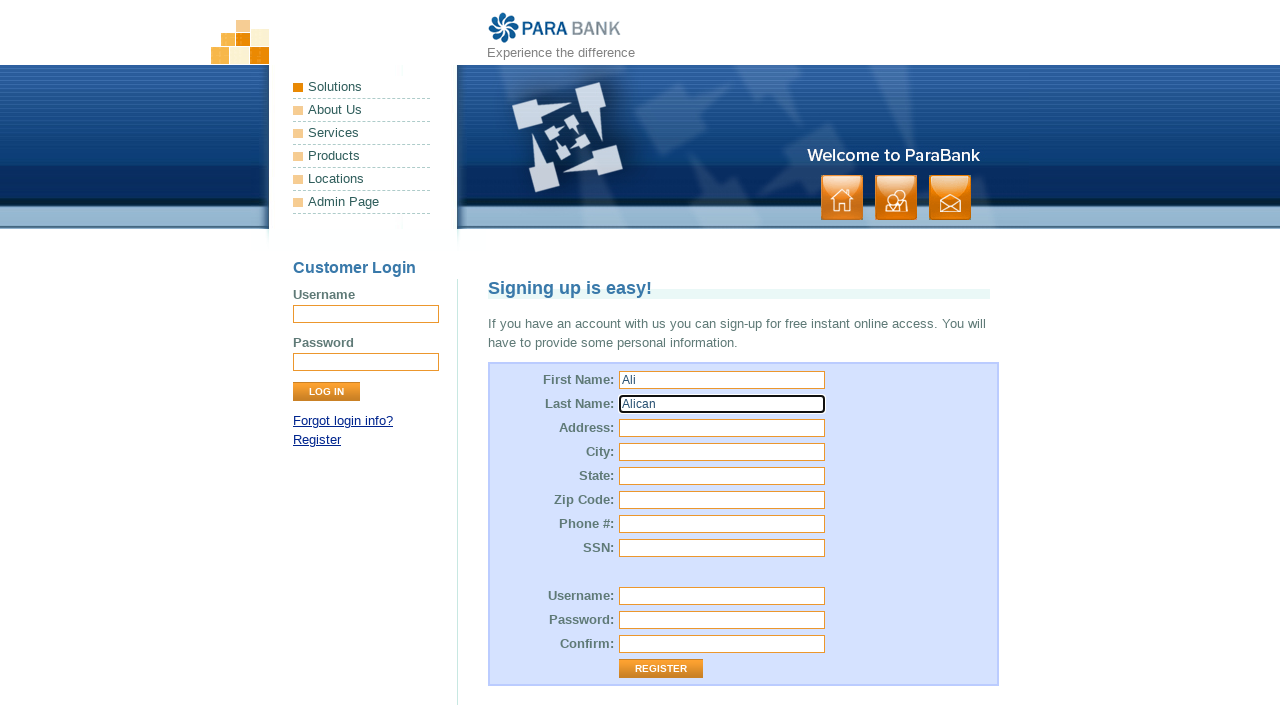

Filled street address with '101 frozenlake Street' on #customer\.address\.street
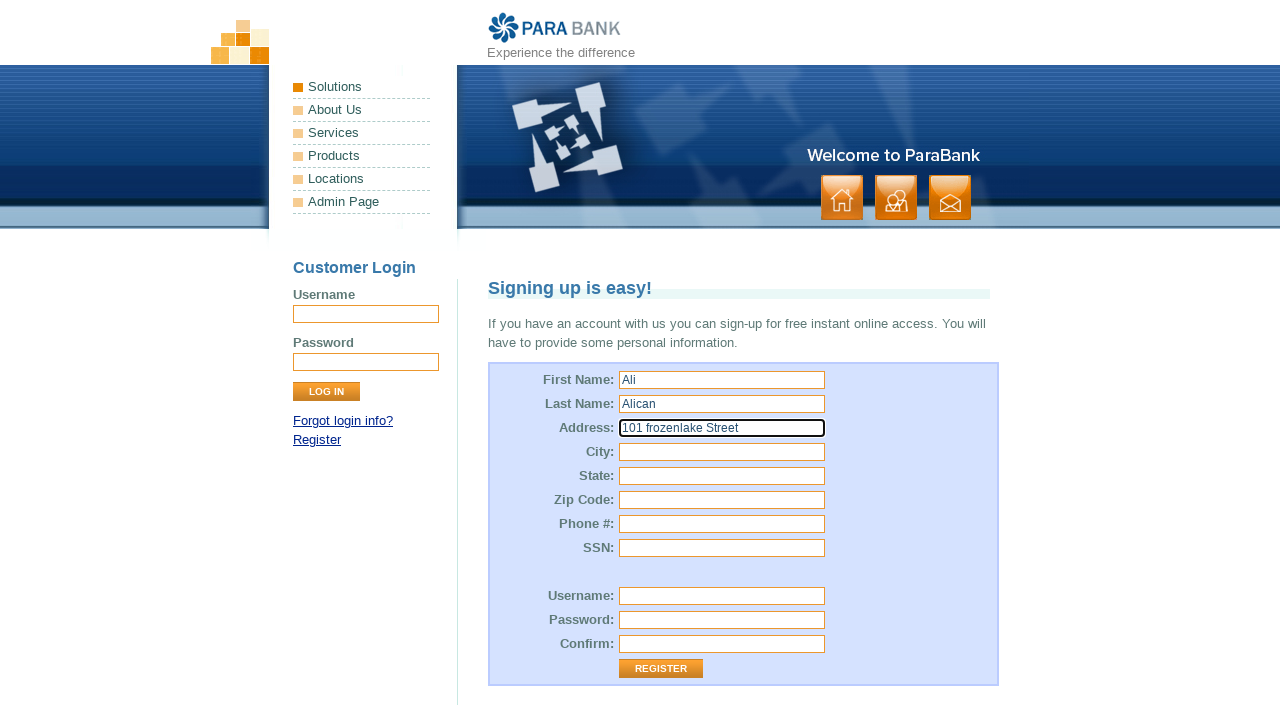

Filled city field with 'Richmond' on input[name='customer.address.city']
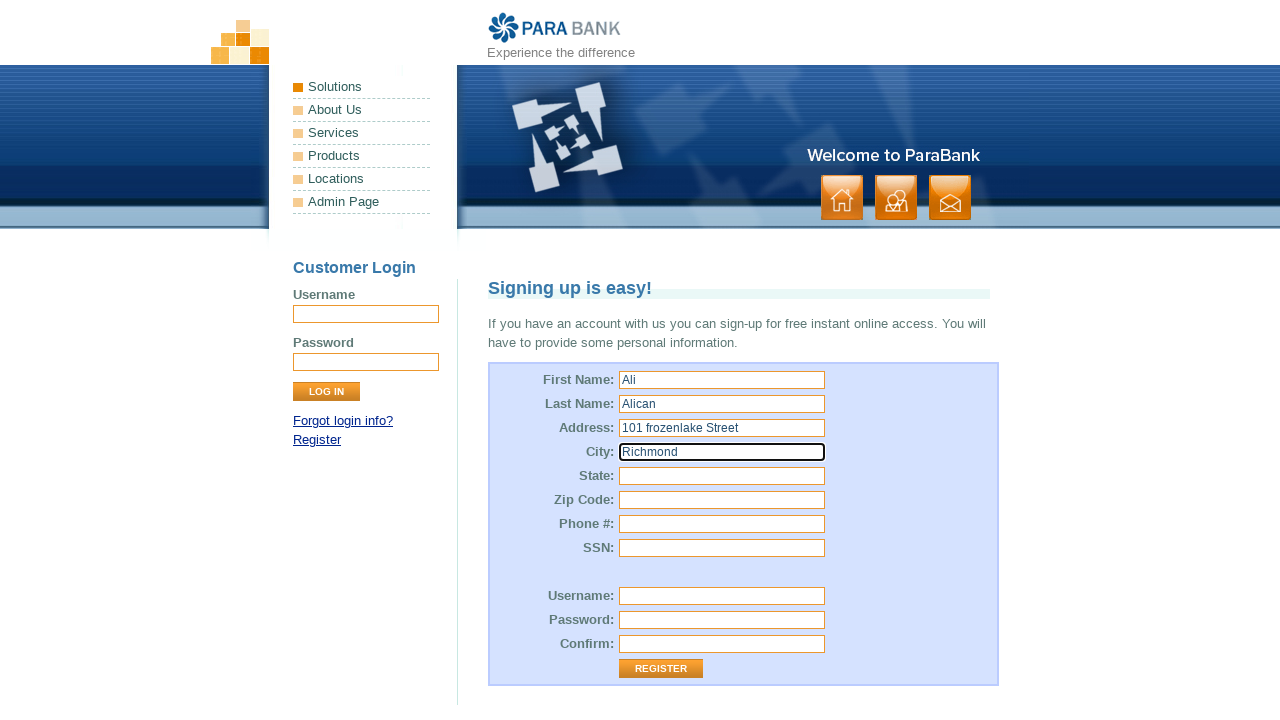

Filled state field with 'Chicago' on #customer\.address\.state
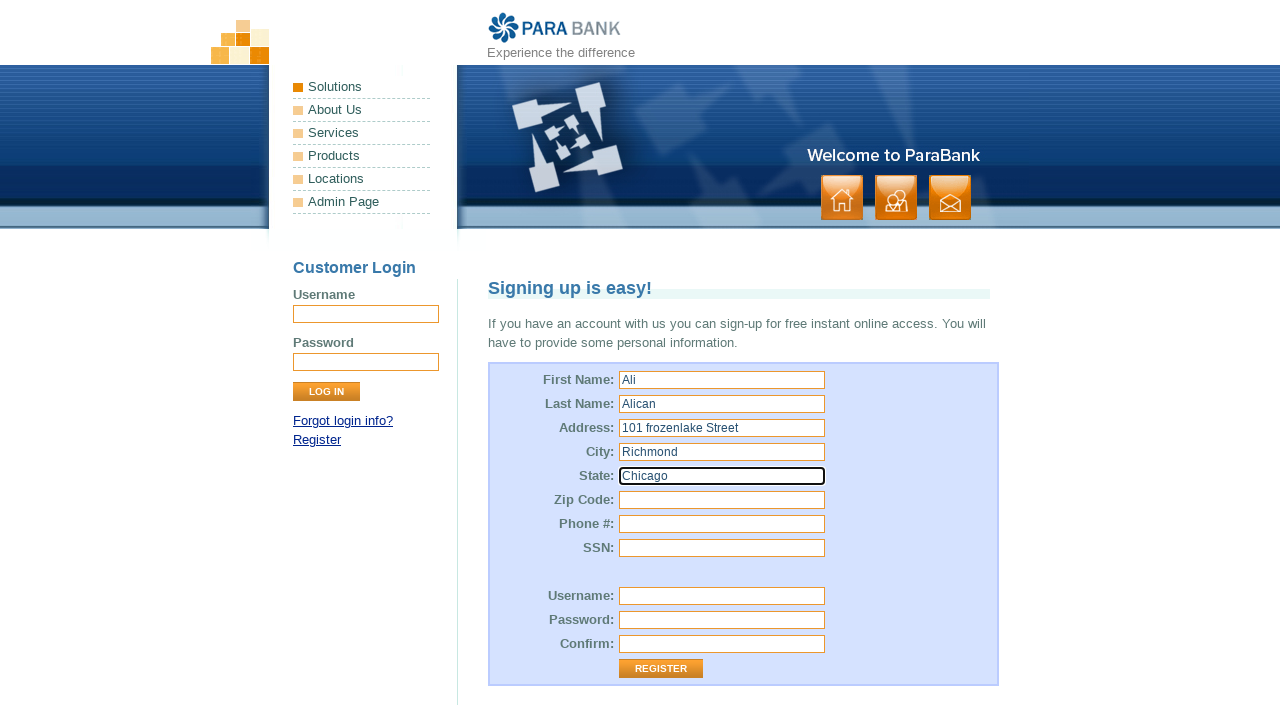

Filled zip code field with 'IL 60598' on input[name='customer.address.zipCode']
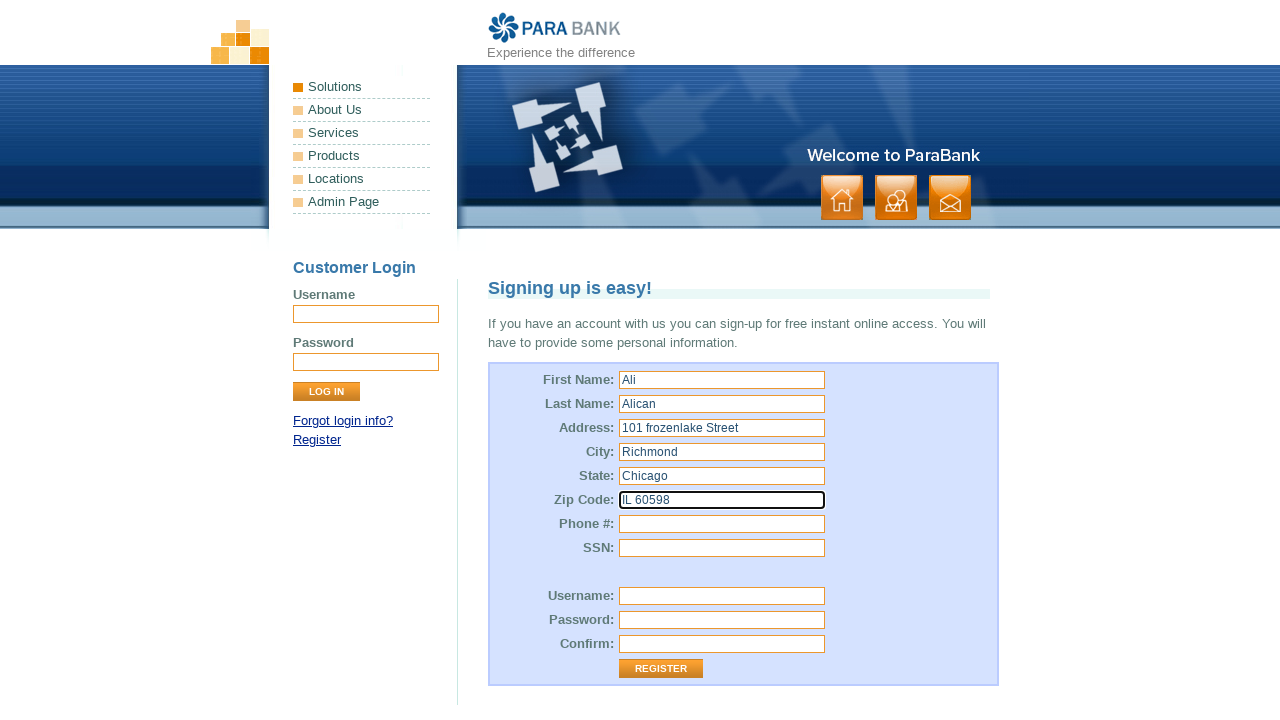

Filled phone number field with '123-456-7896' on #customer\.phoneNumber
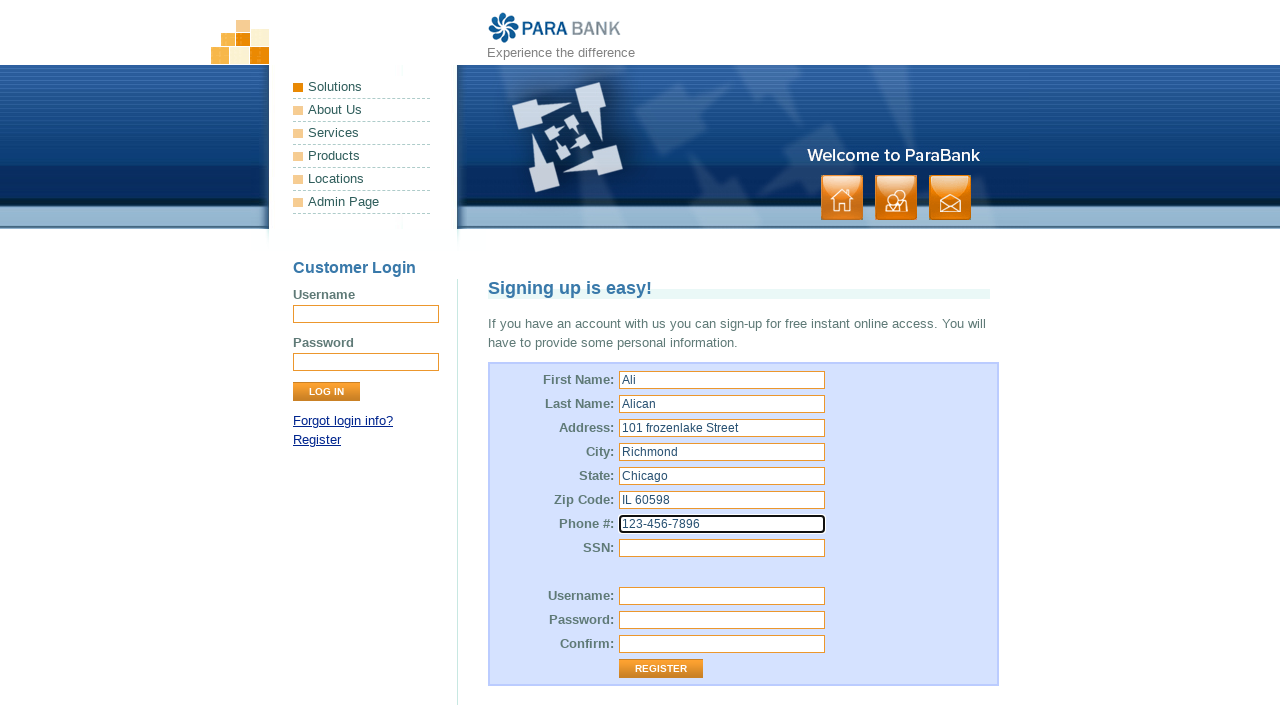

Filled SSN field with '234-88-5456' on input[name='customer.ssn']
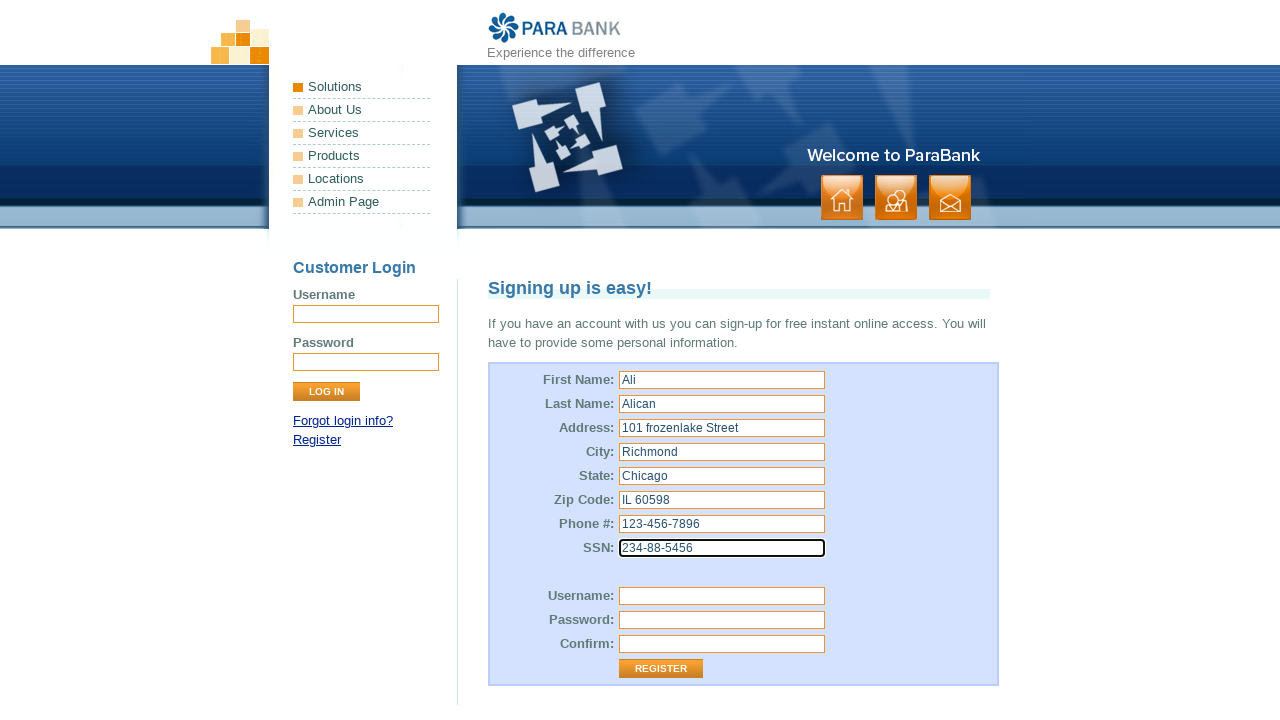

Filled username field with 'AliAlican' on #customer\.username
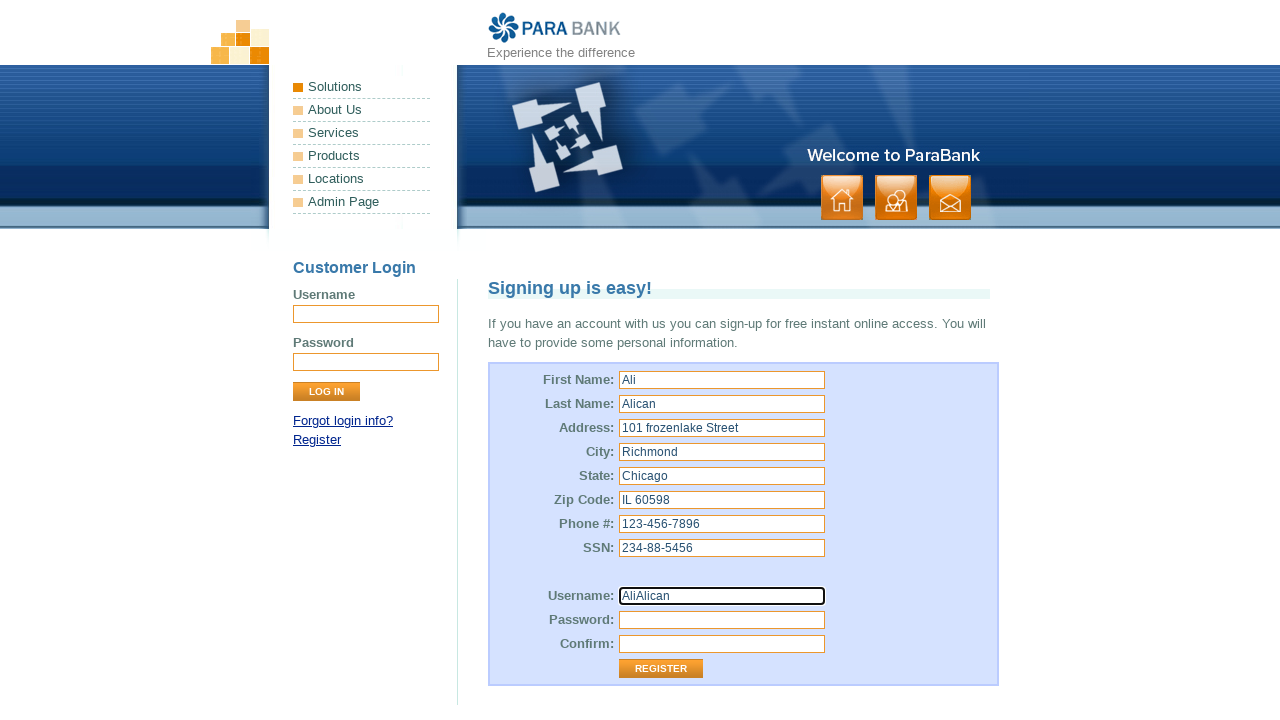

Filled password field with '12345678ALi' on input[name='customer.password']
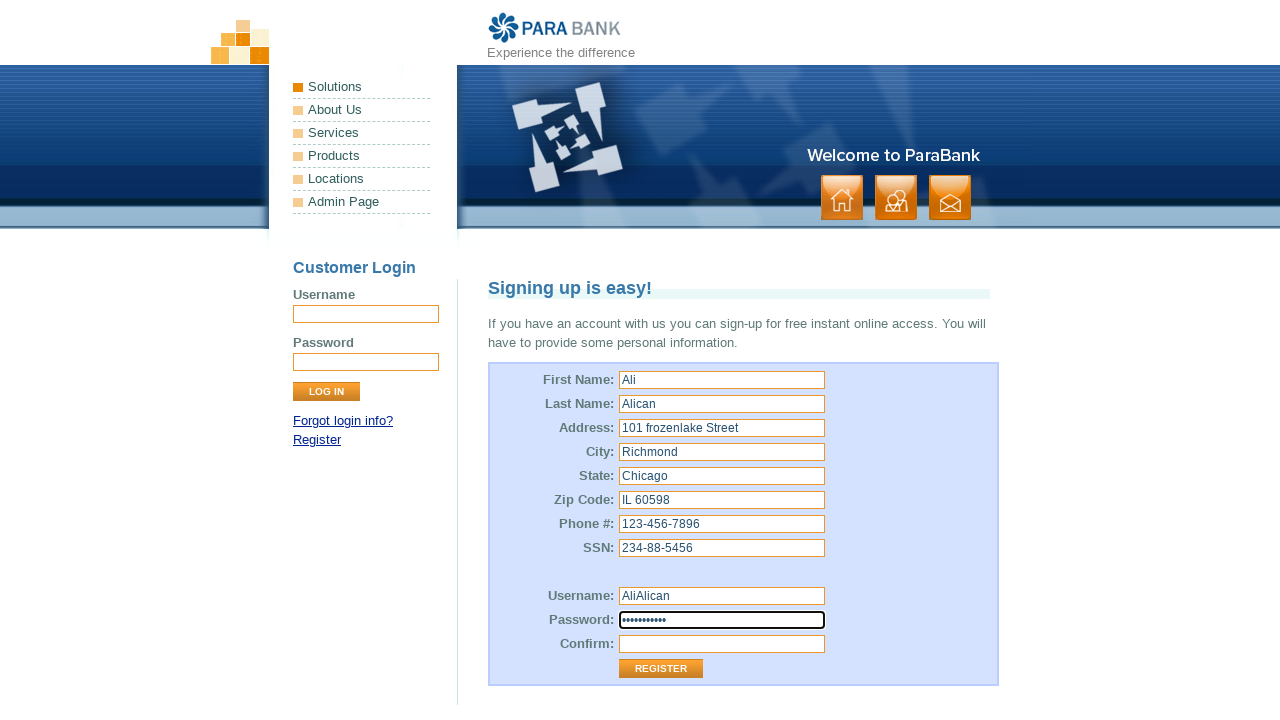

Filled repeated password field with '12345678Ali' on #repeatedPassword
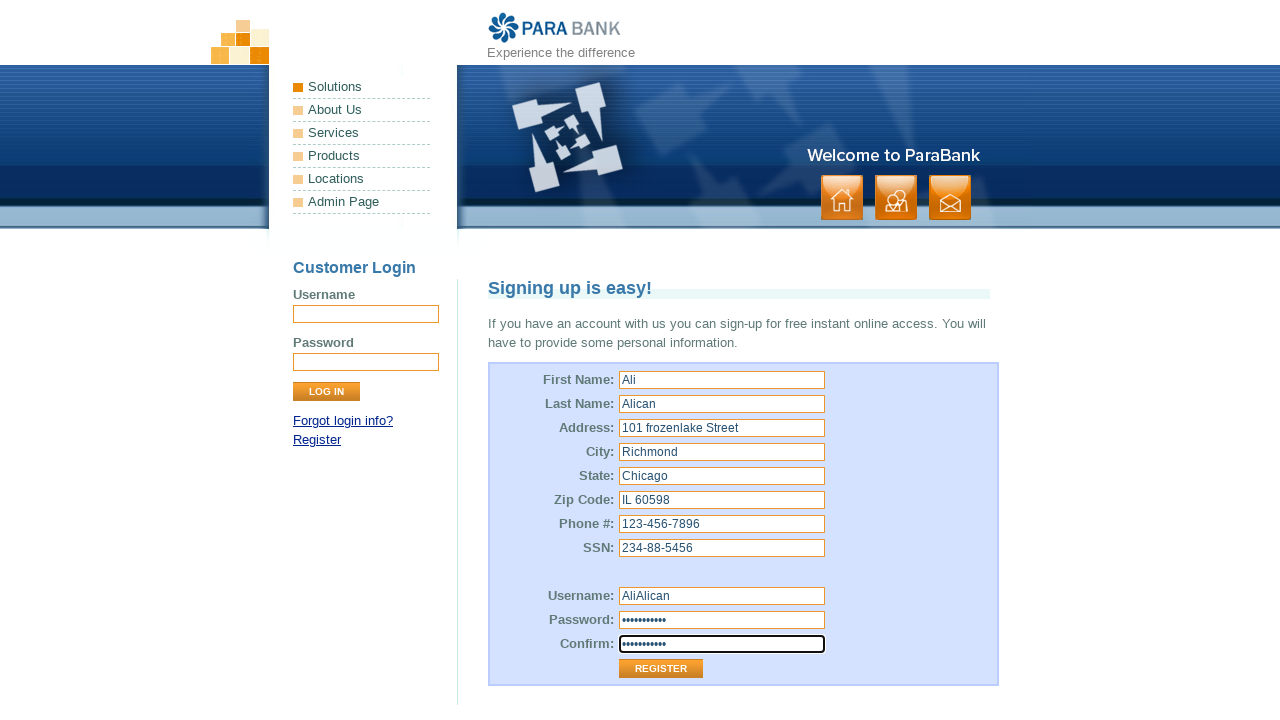

Clicked Register button to submit the registration form at (661, 669) on input[value='Register']
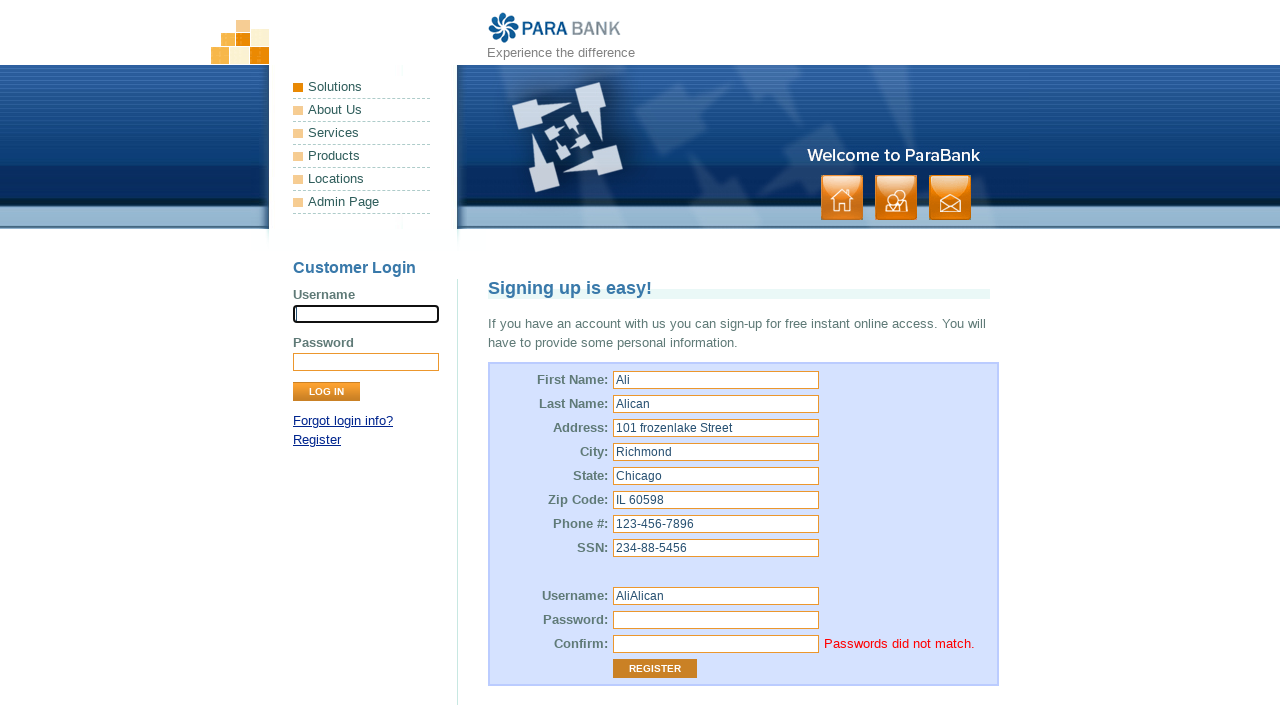

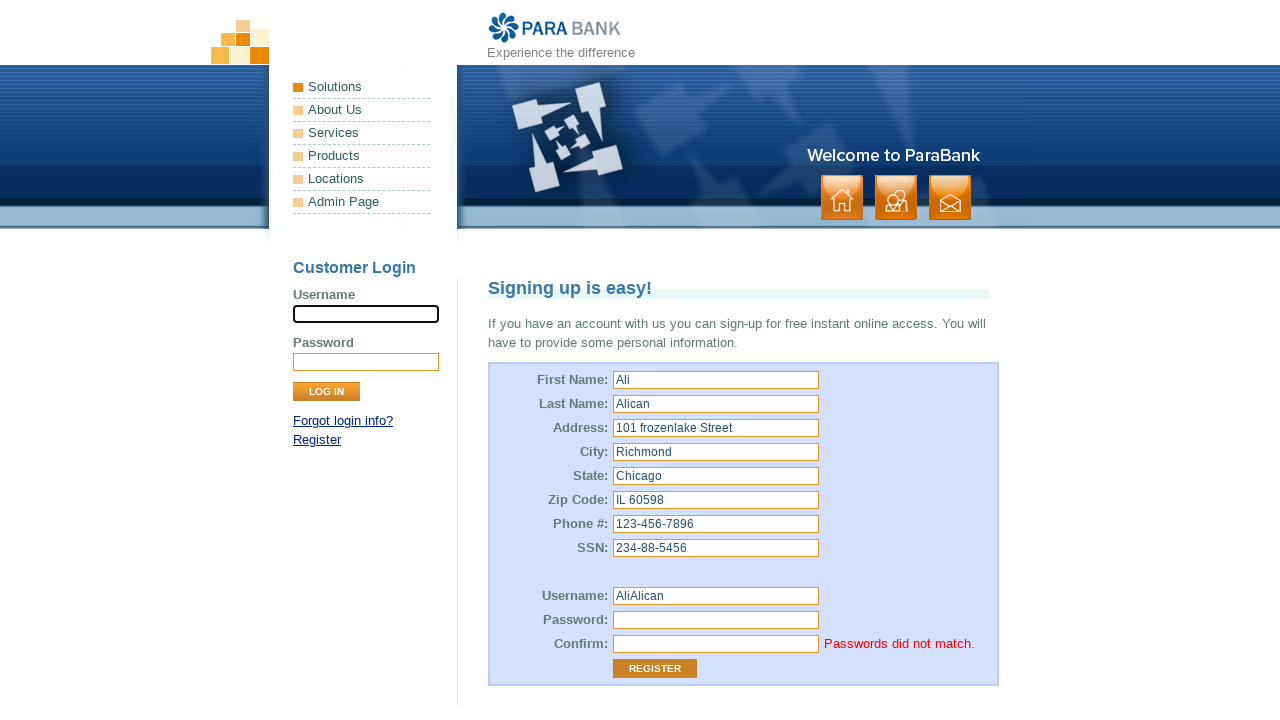